Tests DuckDuckGo search functionality by entering a search query, submitting it, and verifying the page title contains the expected search results.

Starting URL: https://duckduckgo.com

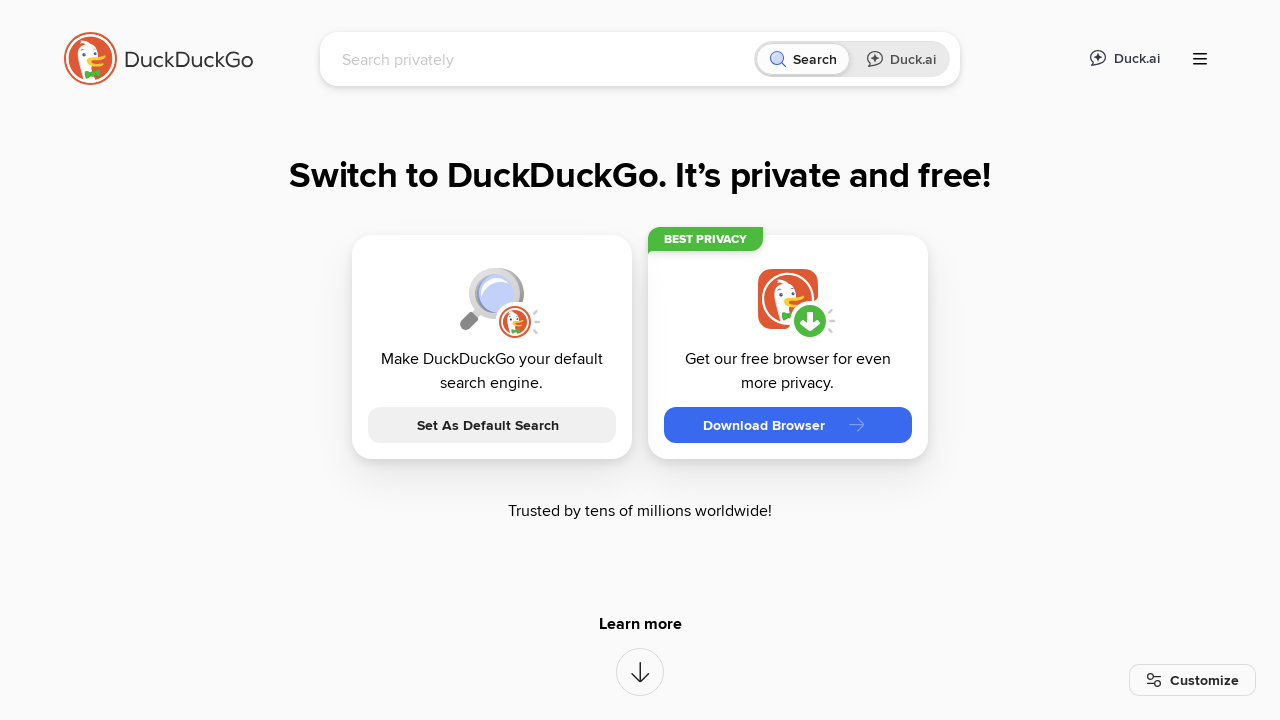

Clicked on the search input field at (544, 59) on [name="q"]
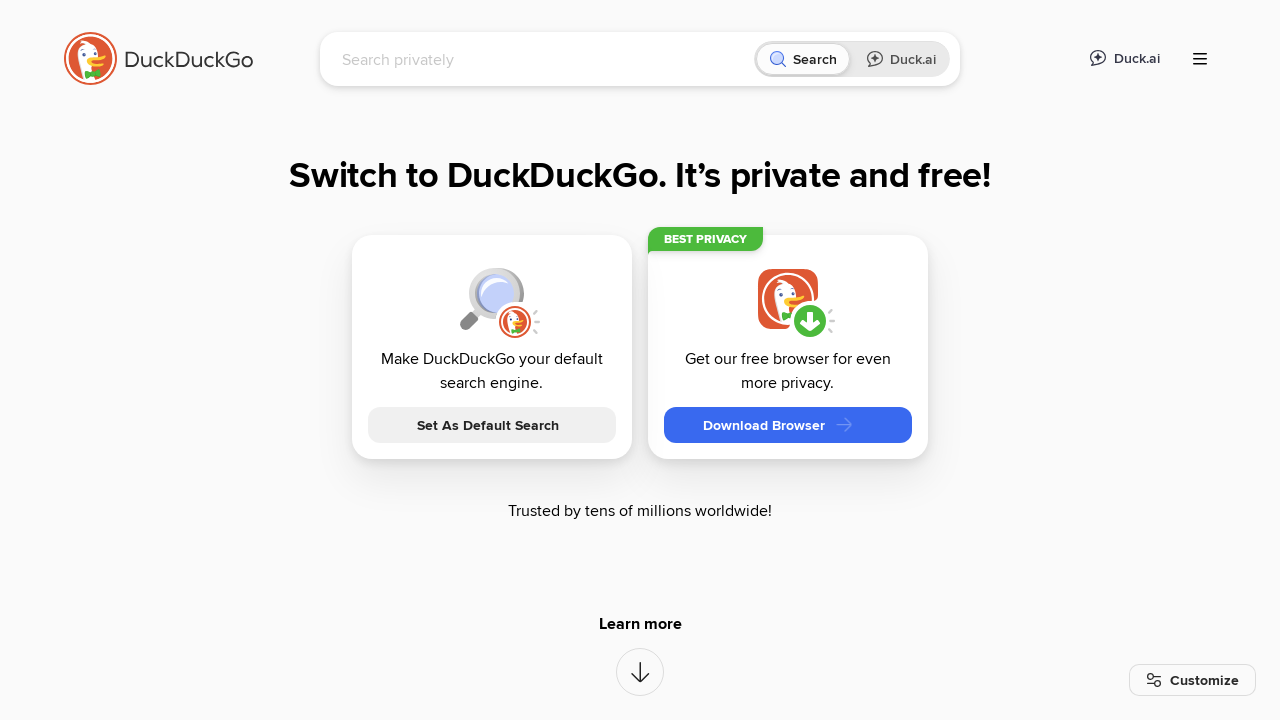

Typed 'LambdaTest' into the search field on [name="q"]
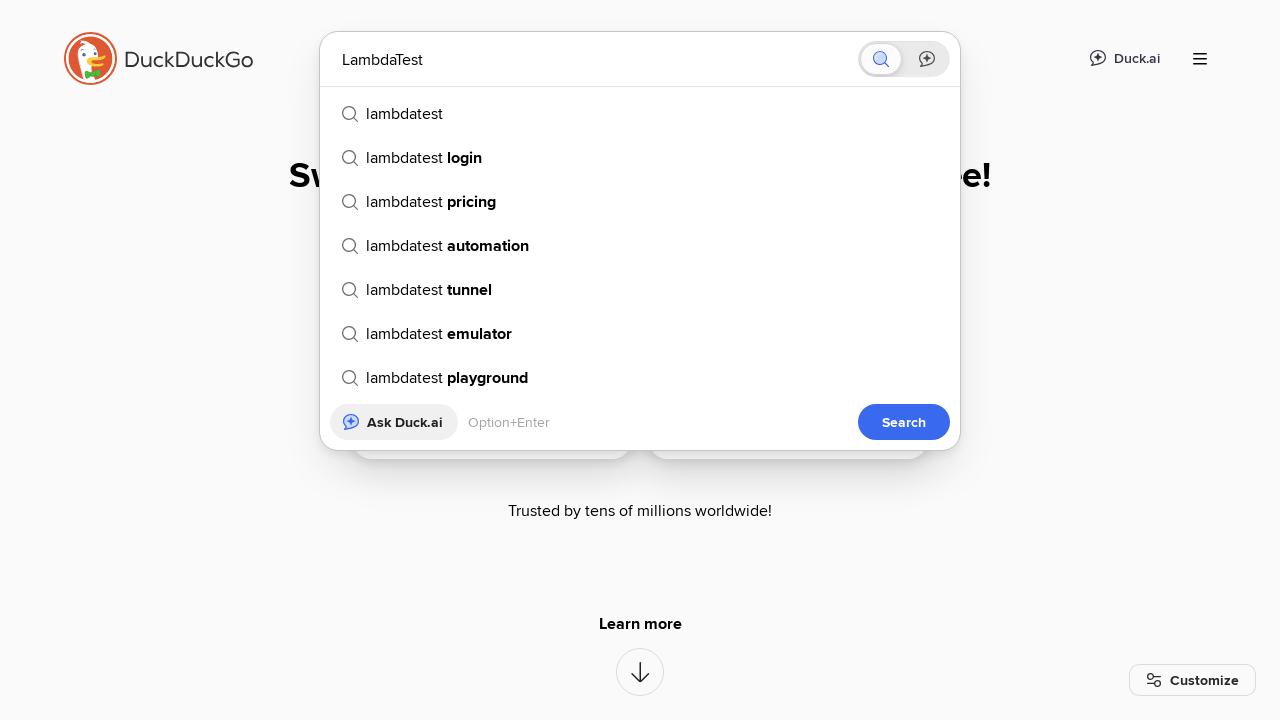

Pressed Enter to submit the search query on [name="q"]
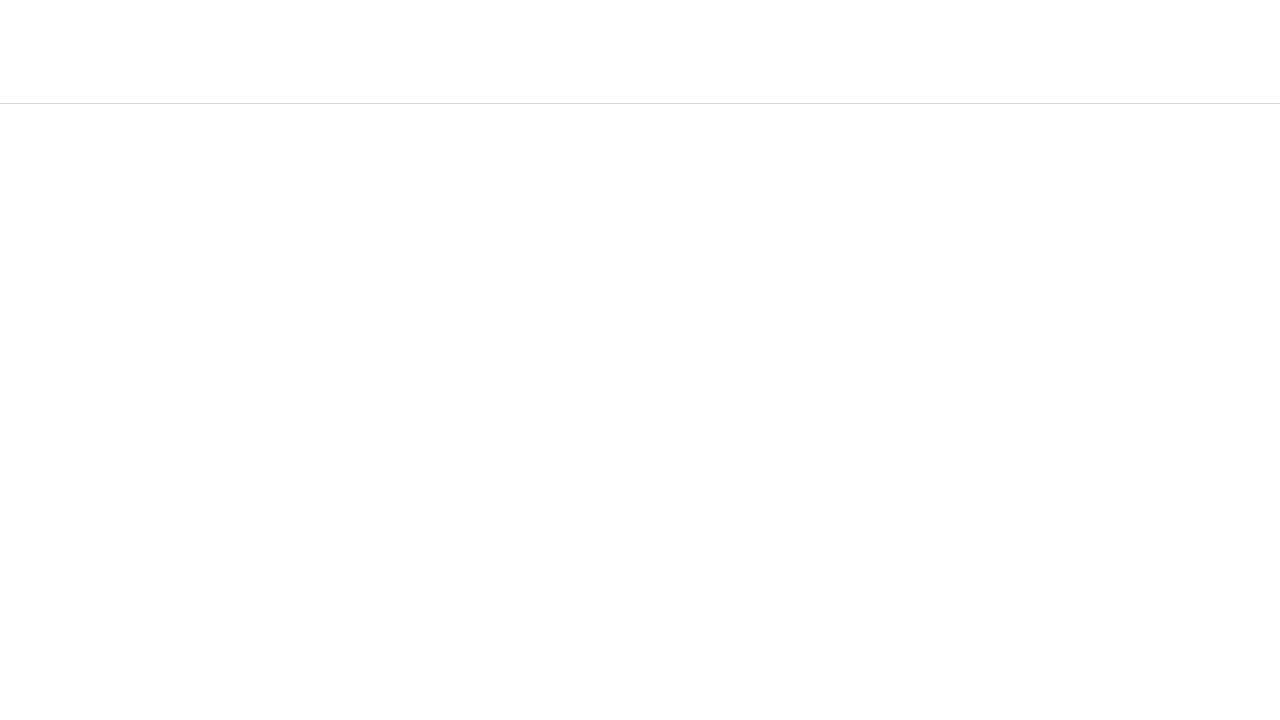

Search results page loaded and DOM content became interactive
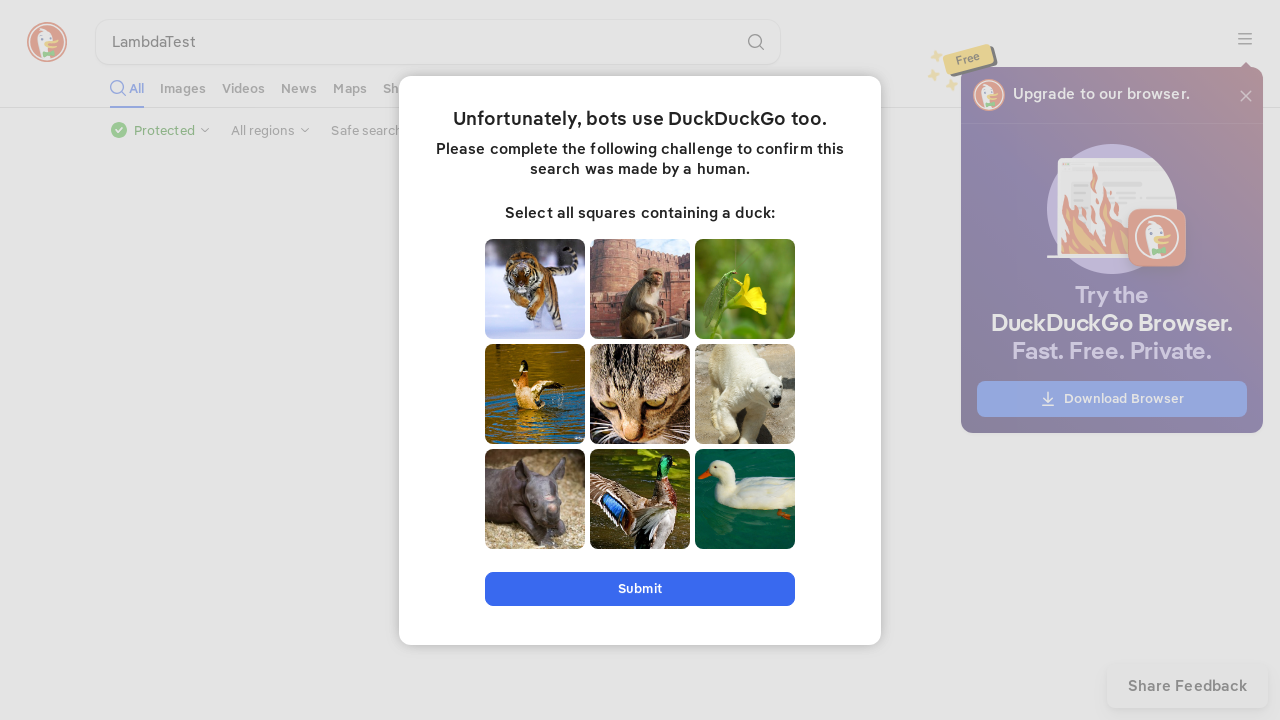

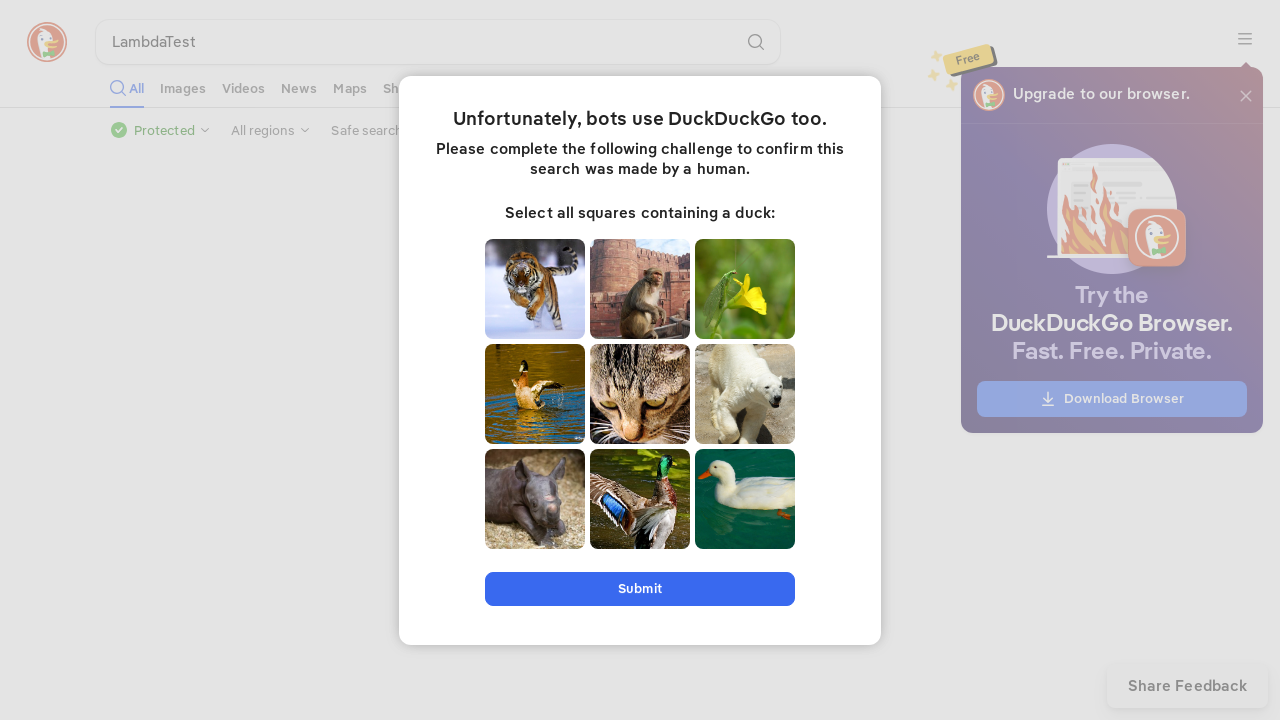